Tests navigation to the "add book" page by clicking the add book button and verifying the add new book button becomes visible

Starting URL: https://tap-ht24-testverktyg.github.io/exam-template/

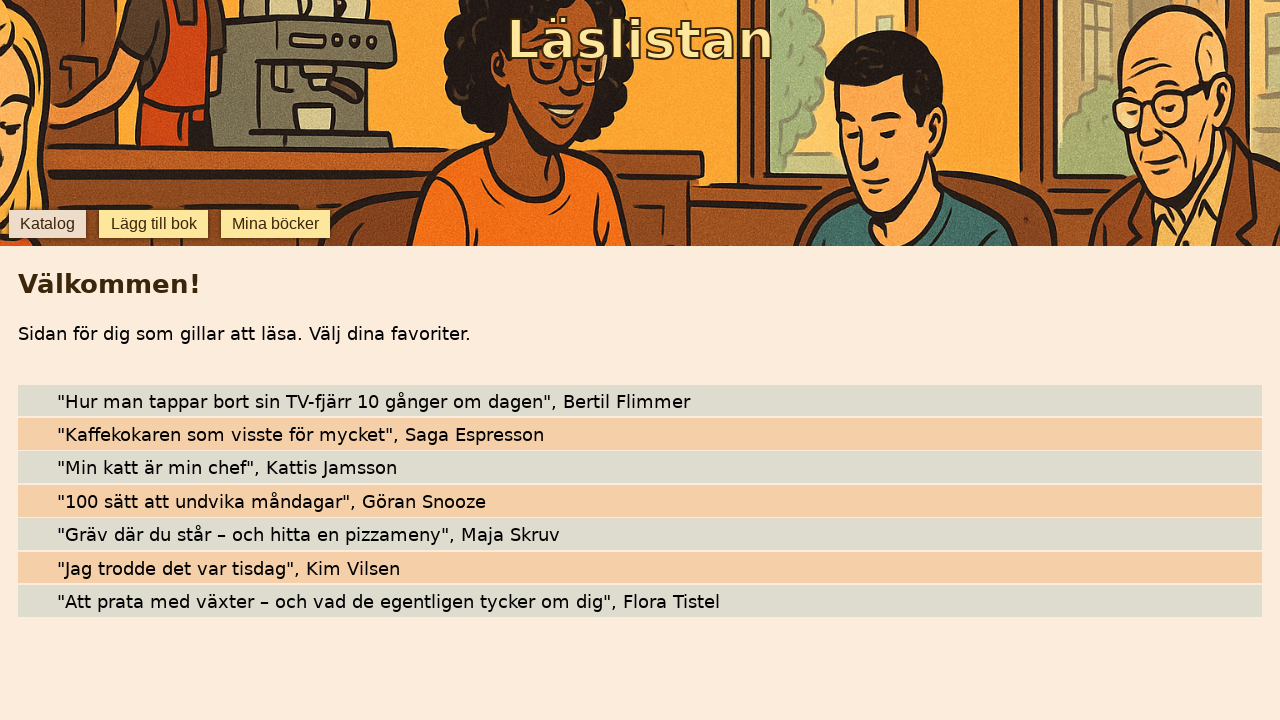

Clicked 'lägg till bok' button to navigate to add book page at (154, 224) on internal:role=button[name="lägg till bok"i]
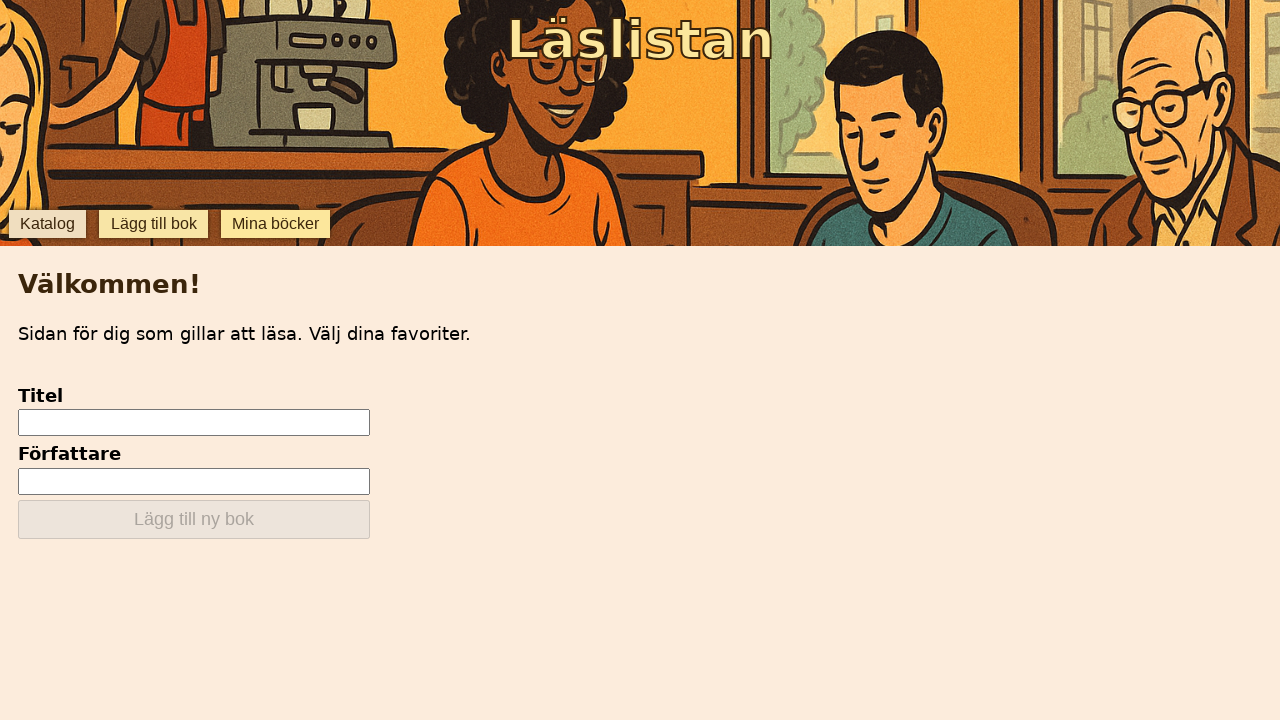

Verified 'lägg till ny bok' button is visible on add book page
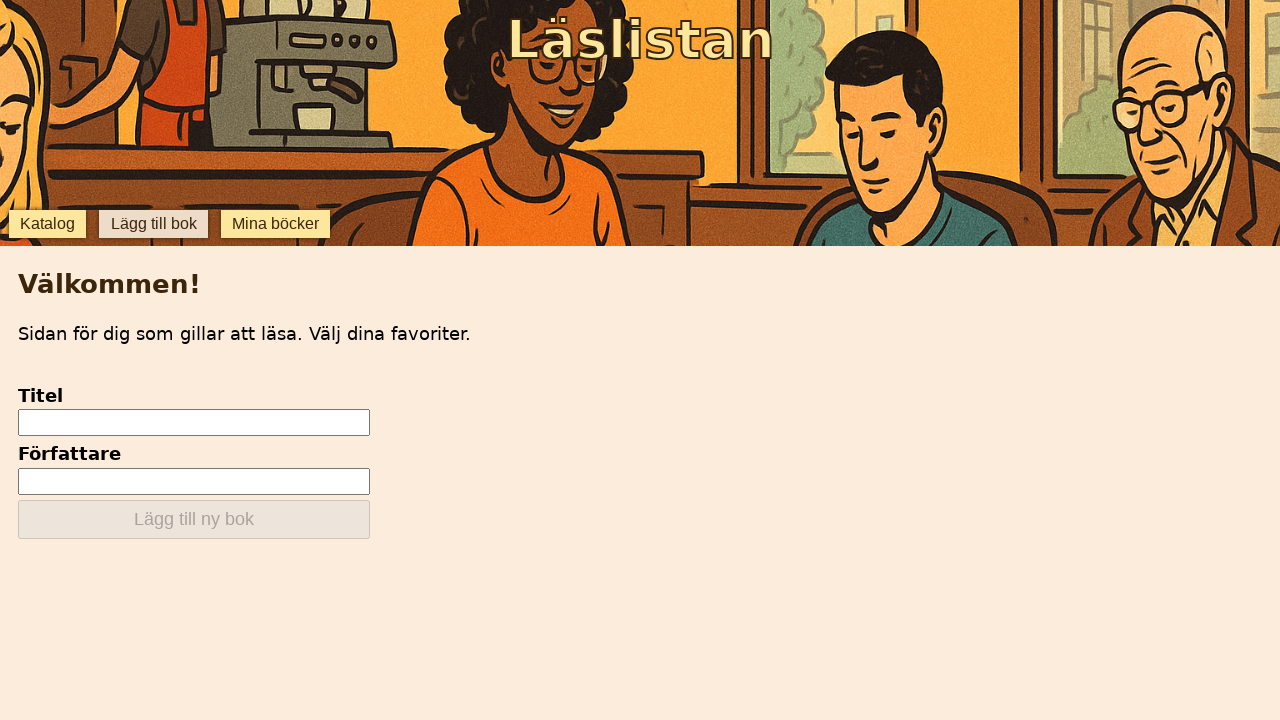

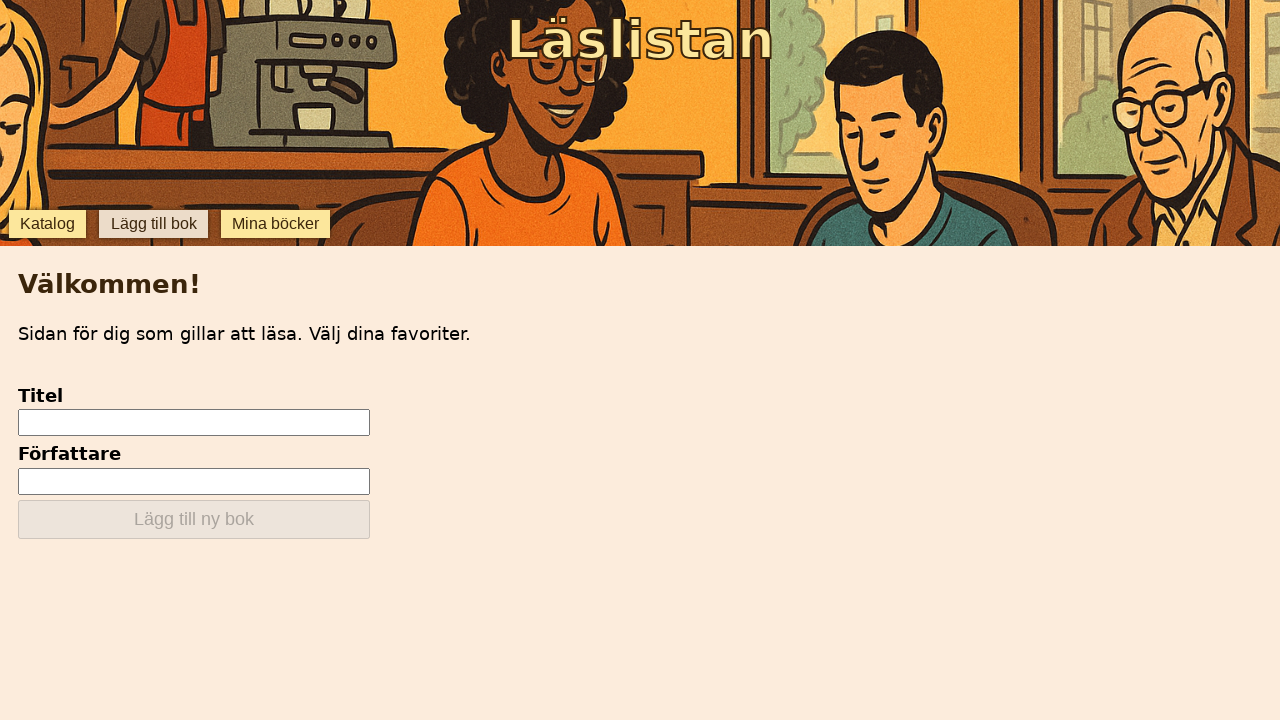